Tests the registration page datepicker functionality by clicking the Register link and opening the date picker calendar widget

Starting URL: http://flights.qedgetech.com/

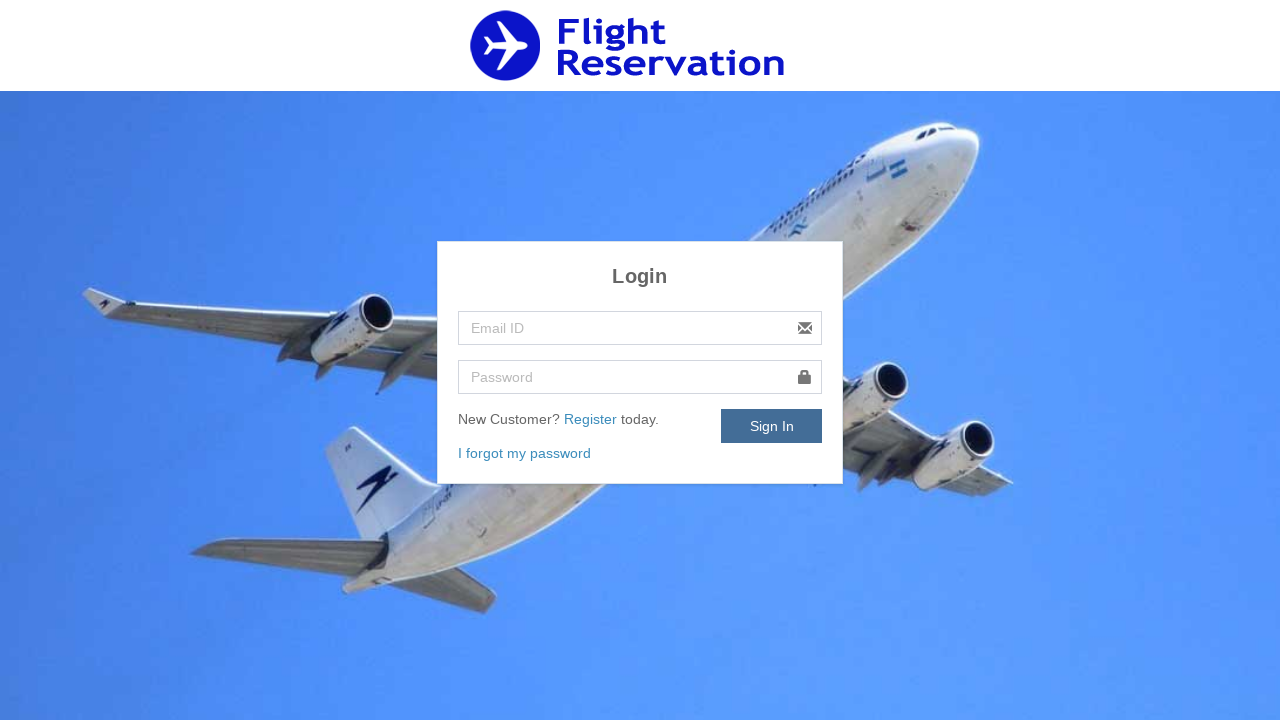

Clicked Register link on flights.qedgetech.com at (592, 419) on text=Register
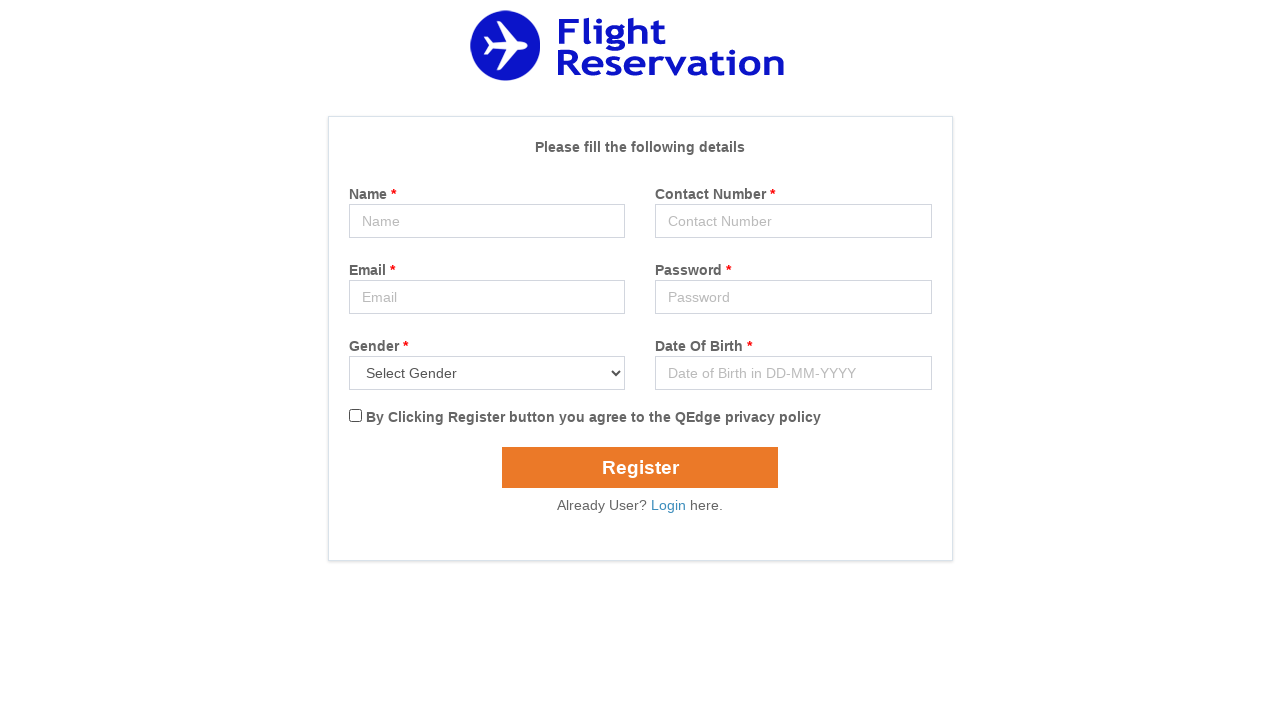

Clicked datepicker field to open calendar widget at (793, 373) on #popupDatepicker
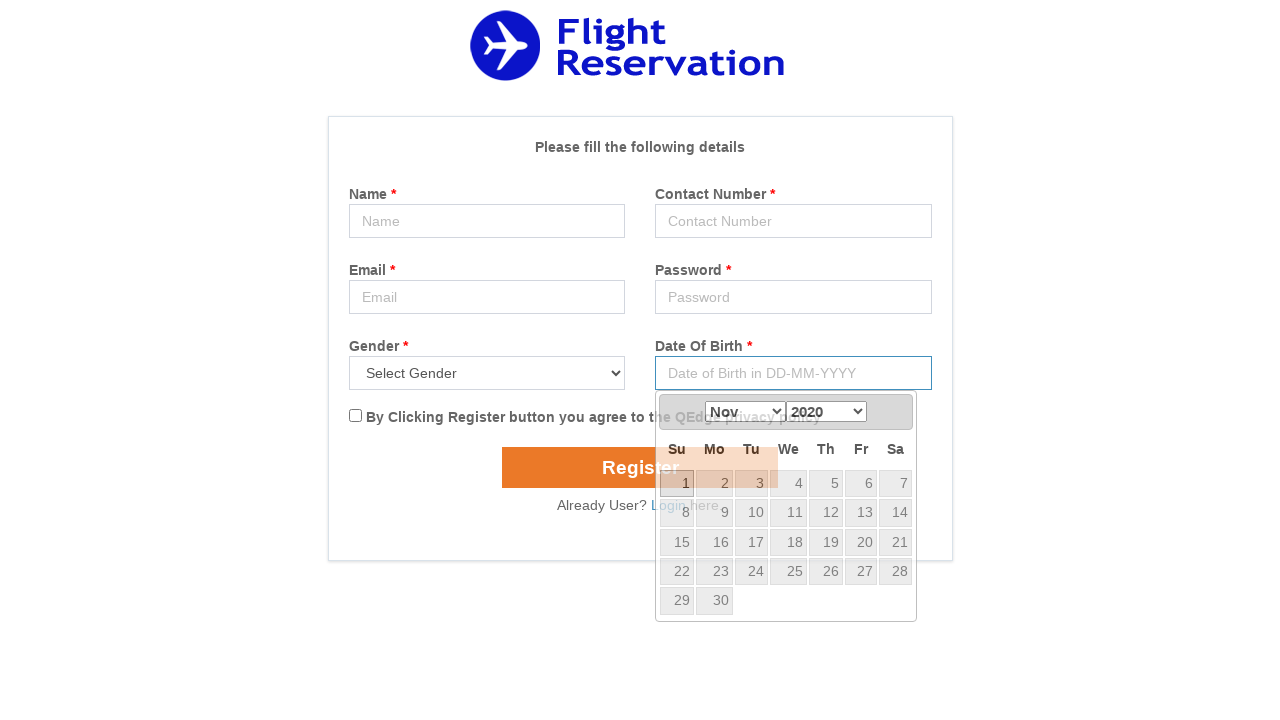

Calendar widget loaded and became visible
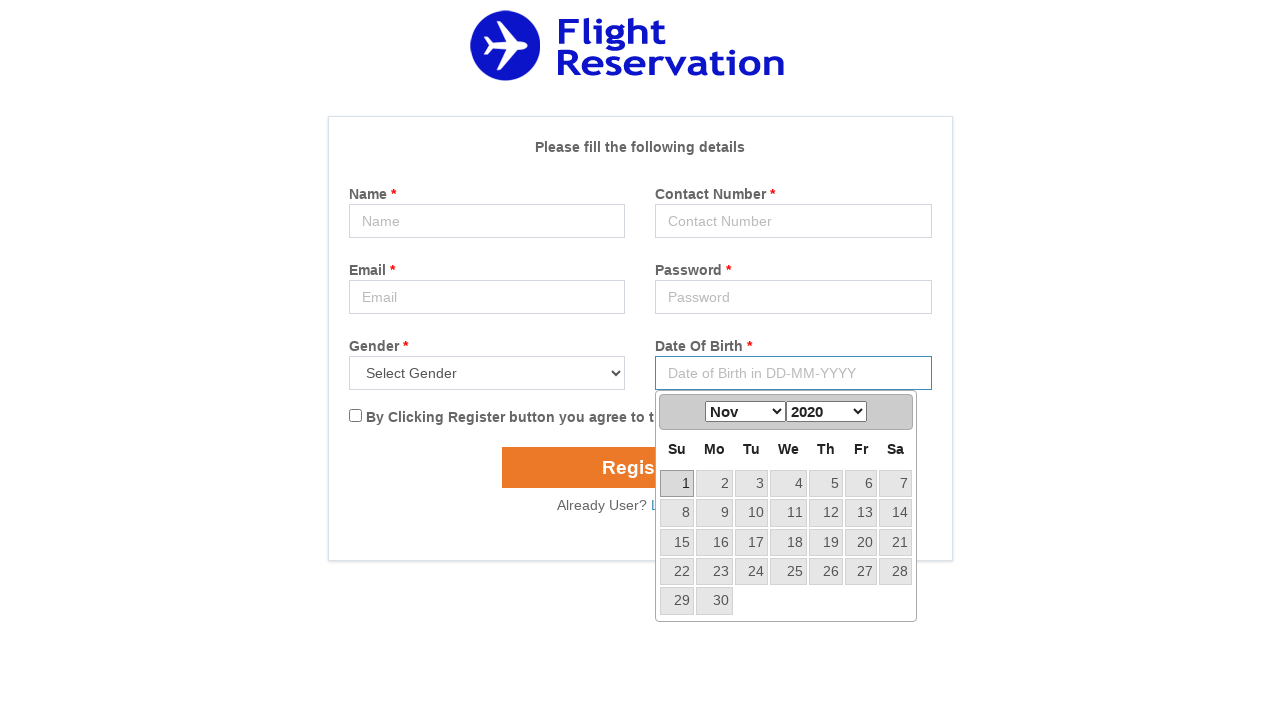

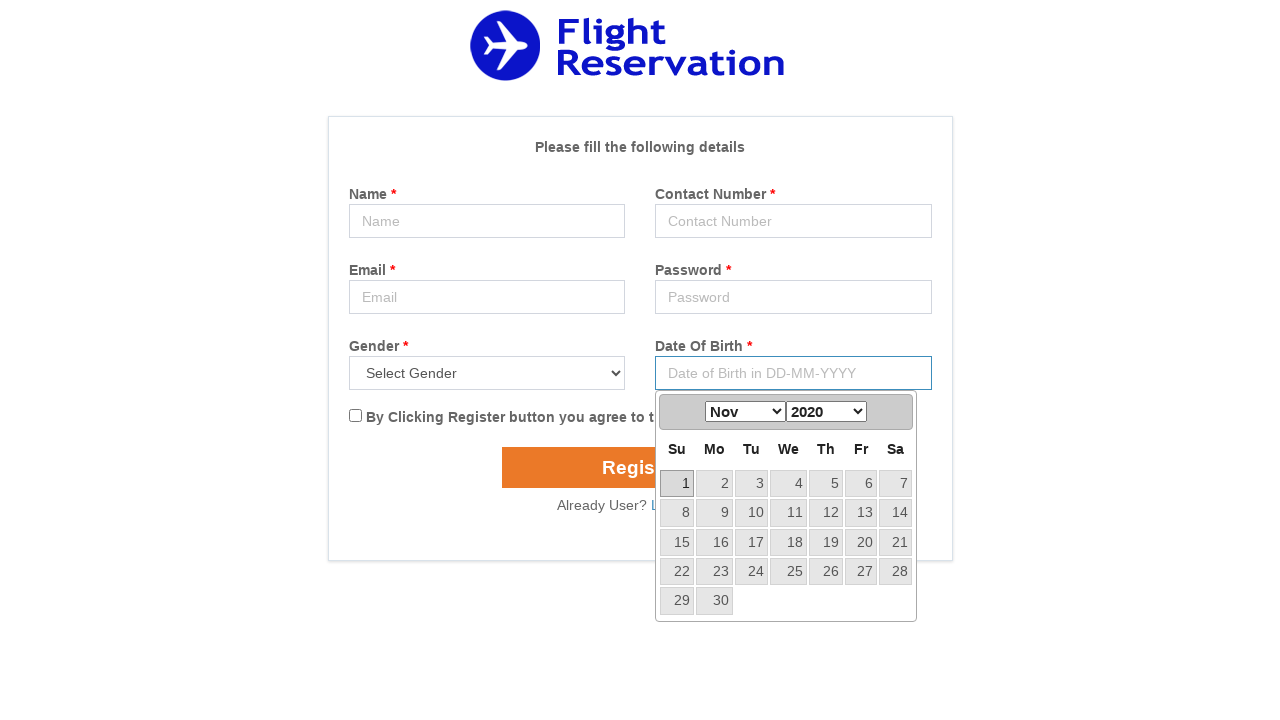